Navigates to DemoQA homepage and verifies the URL is correct

Starting URL: https://demoqa.com/

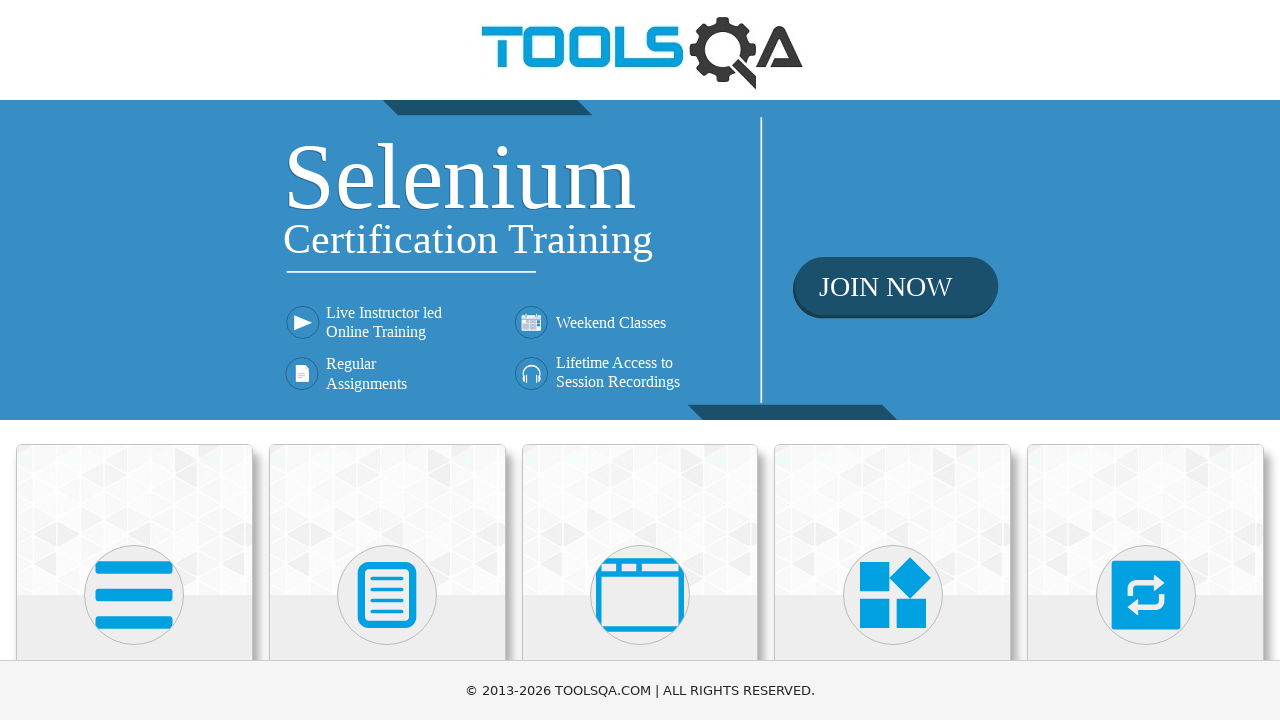

Navigated to DemoQA homepage at https://demoqa.com/
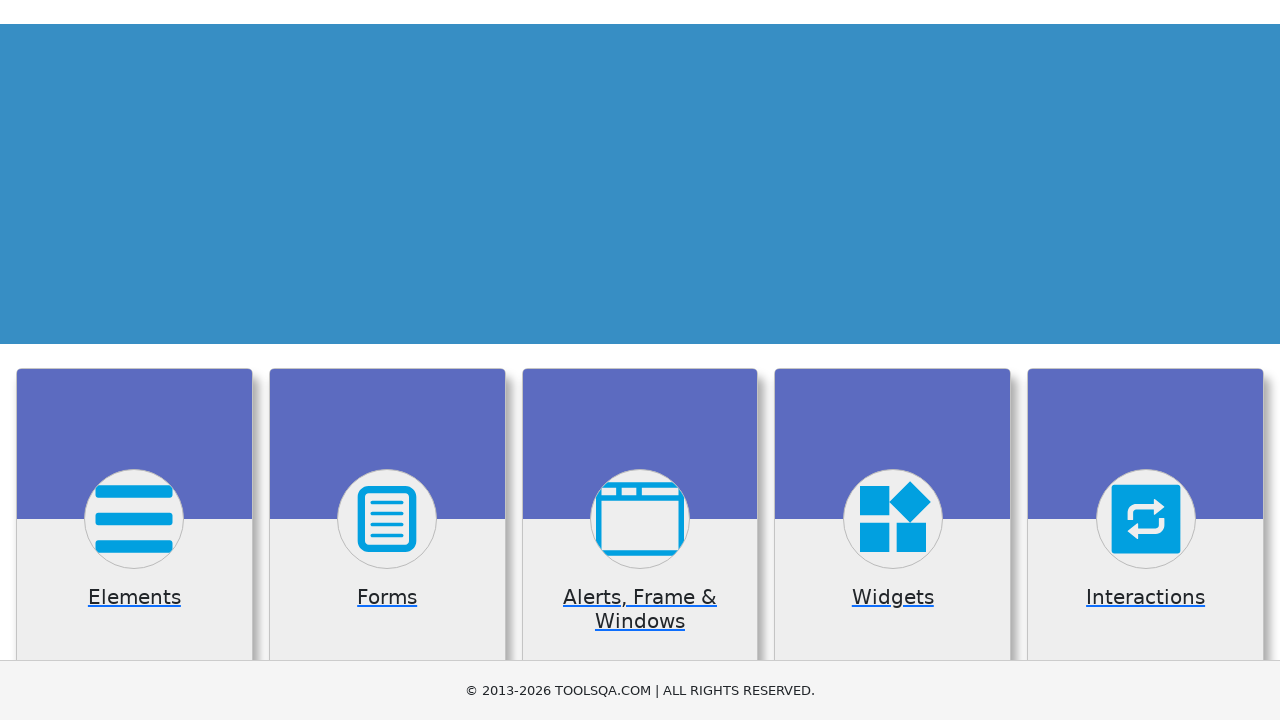

Verified URL is correct: https://demoqa.com/
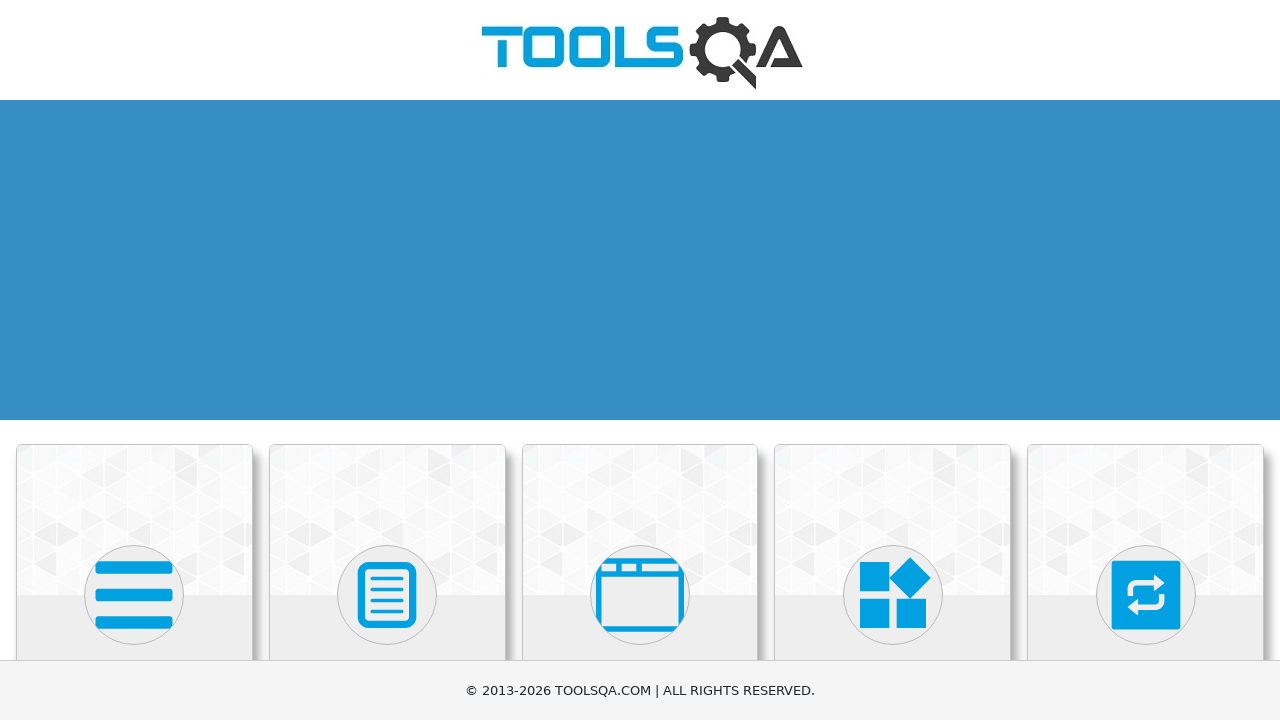

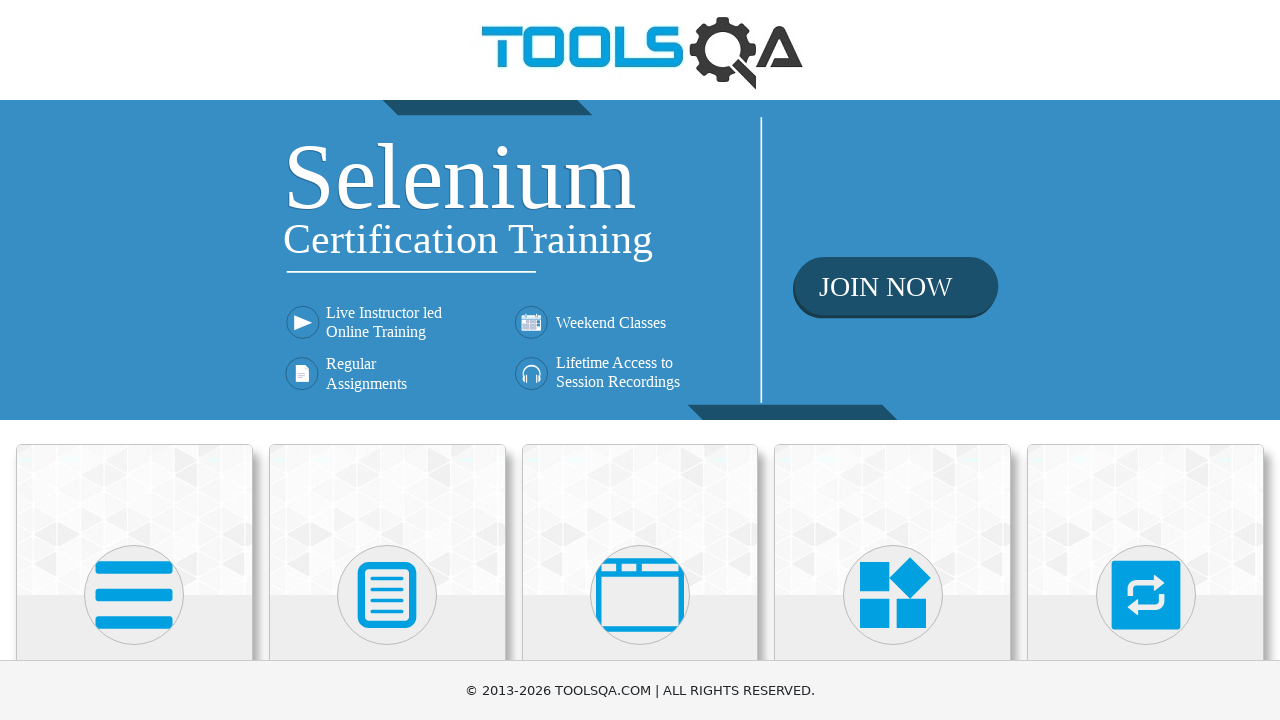